Tests browser navigation commands by navigating to a page, then using back, forward, and refresh browser functions

Starting URL: https://www.serebii.net/index2.shtml

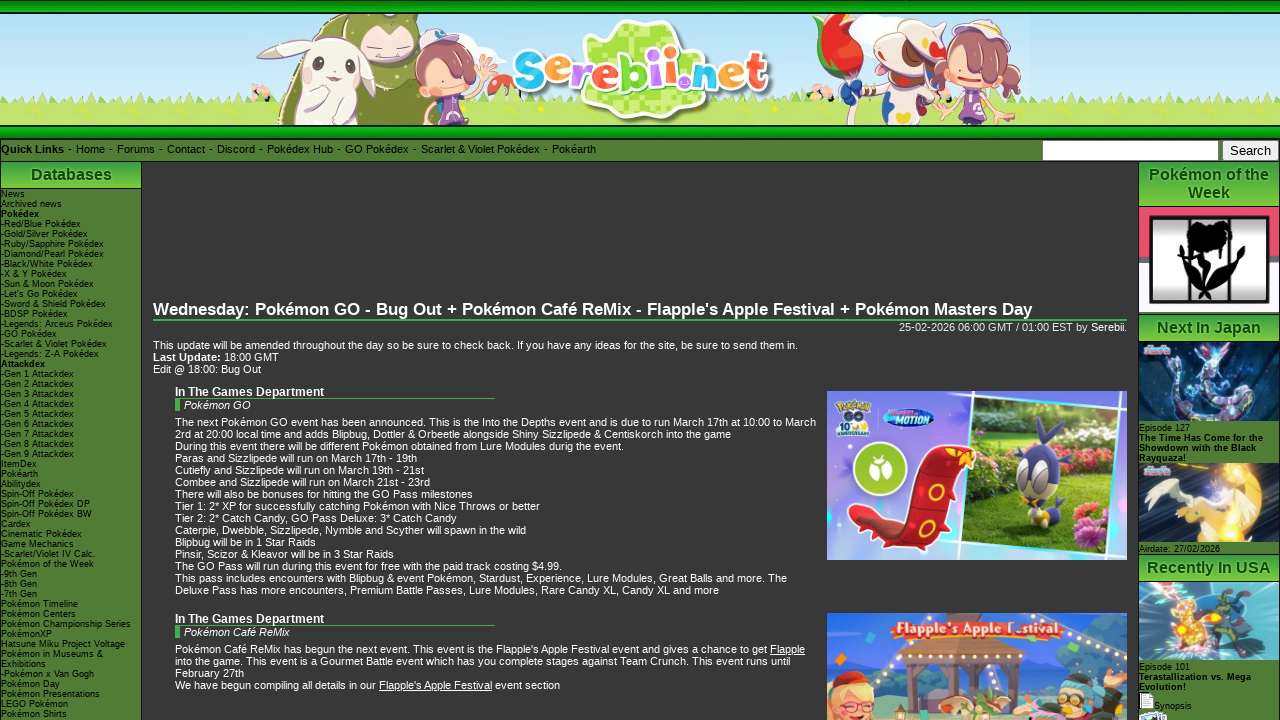

Navigated back to previous page
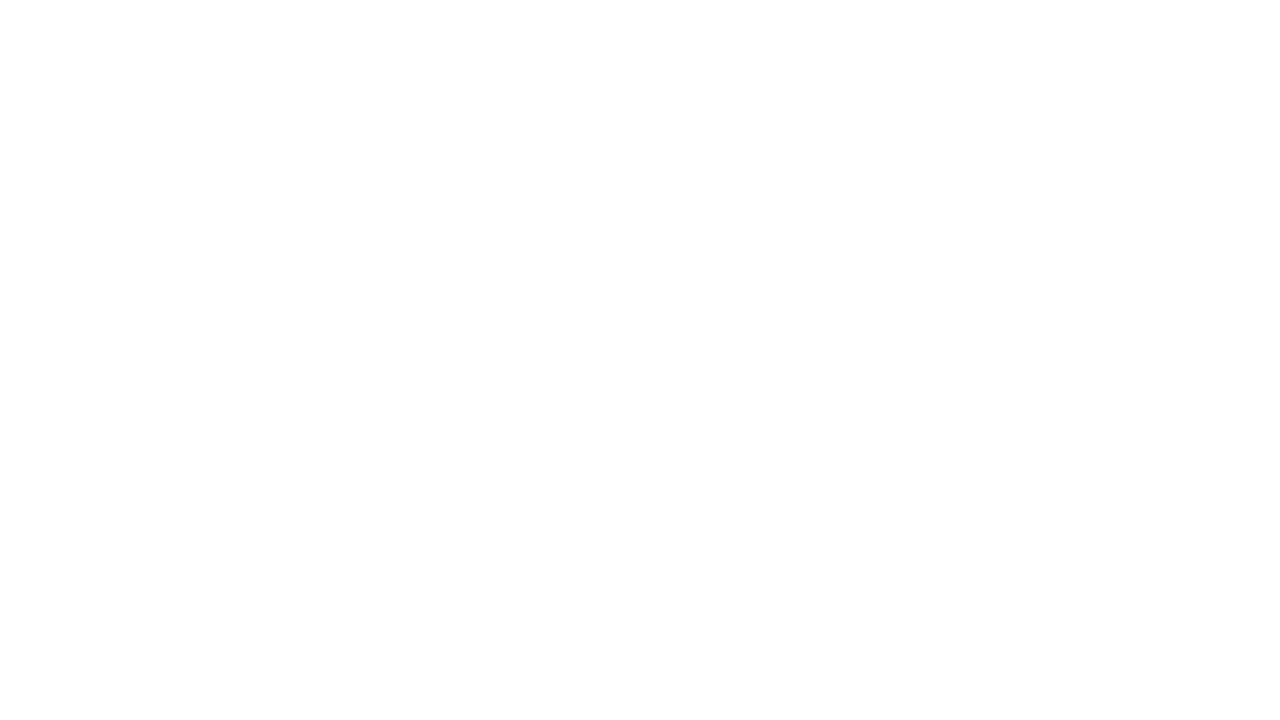

Navigated forward to next page
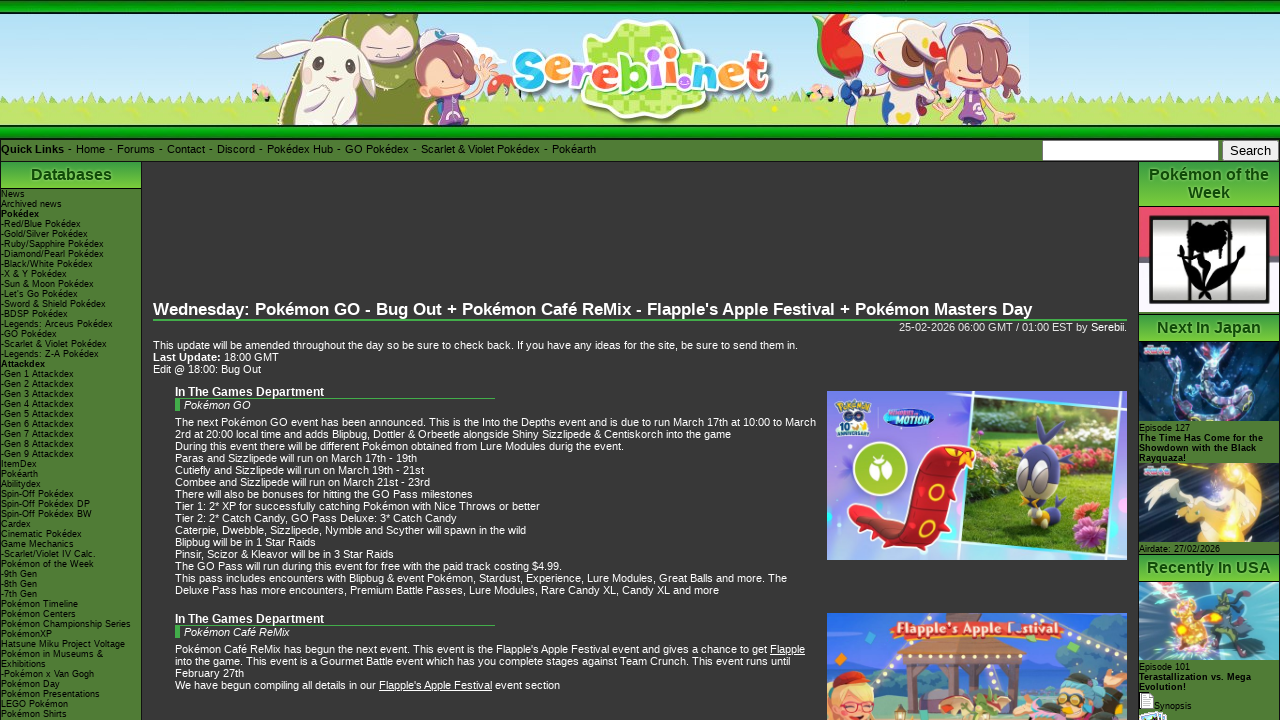

Refreshed the current page
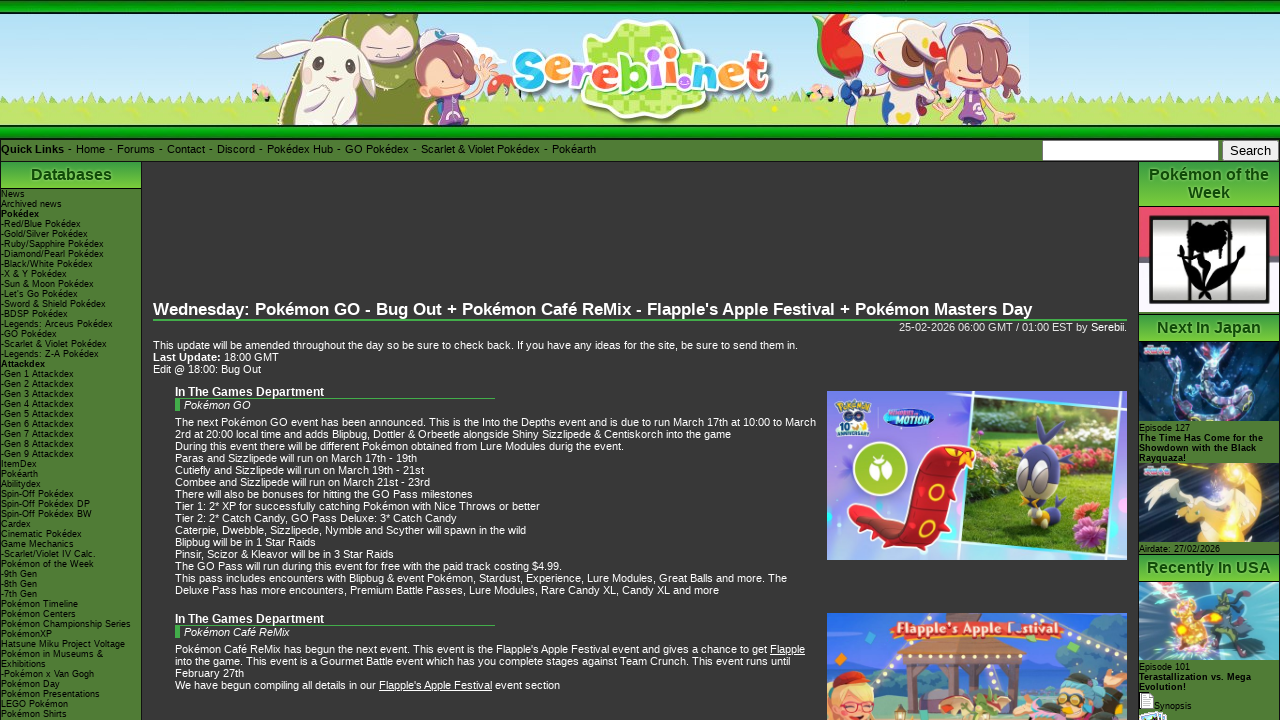

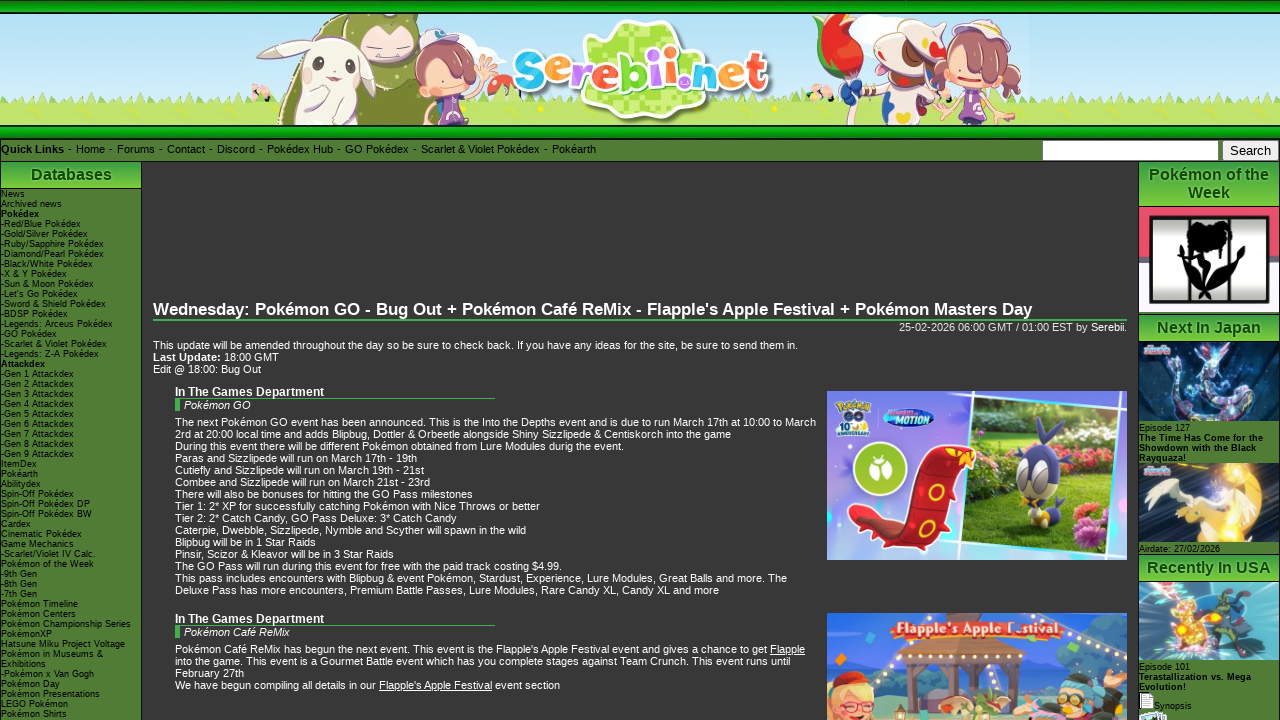